Navigates to Yamaha India bikes page and verifies the page loads successfully

Starting URL: https://www.yamaha-motor-india.com/yamaha-bikes.html

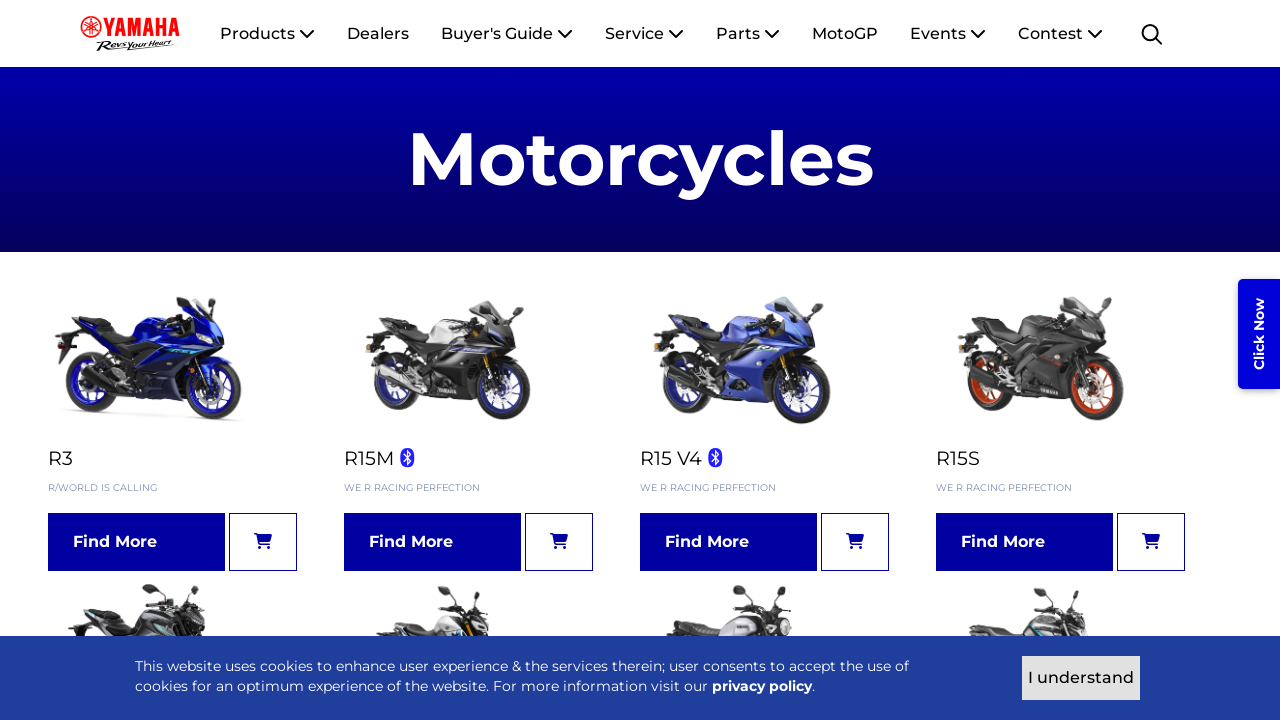

Navigated to Yamaha India bikes page
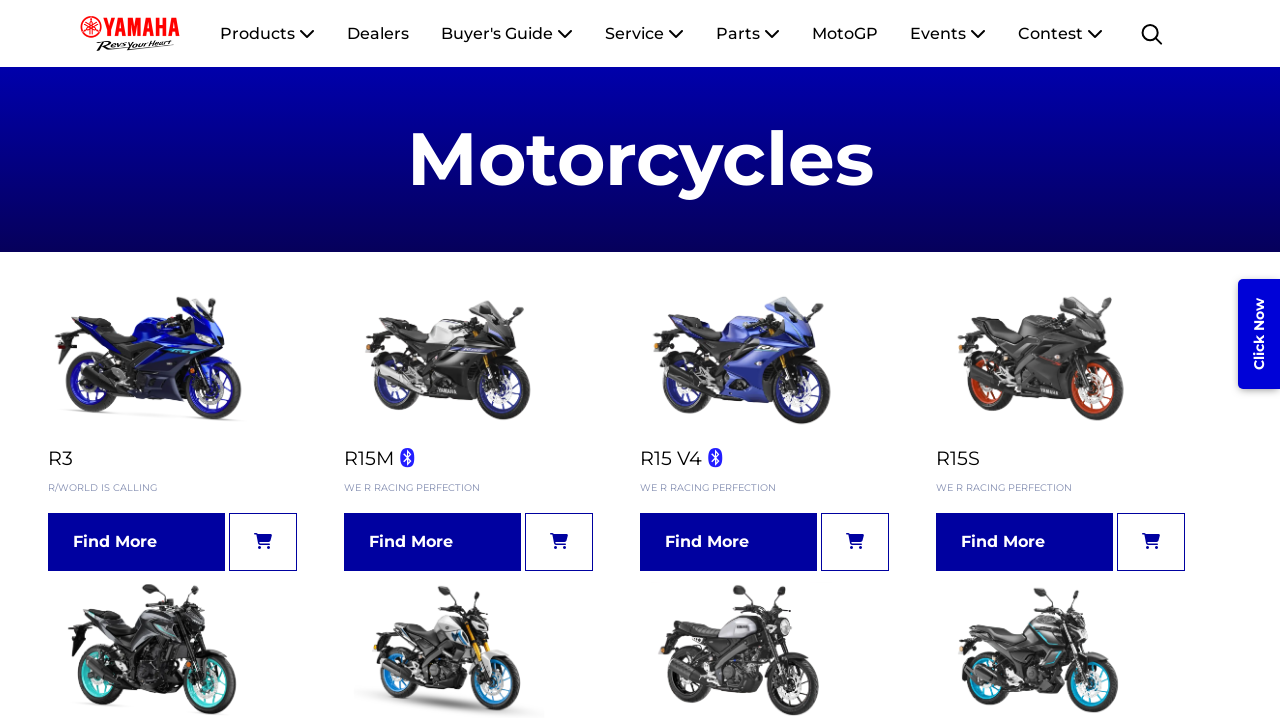

Page DOM content fully loaded
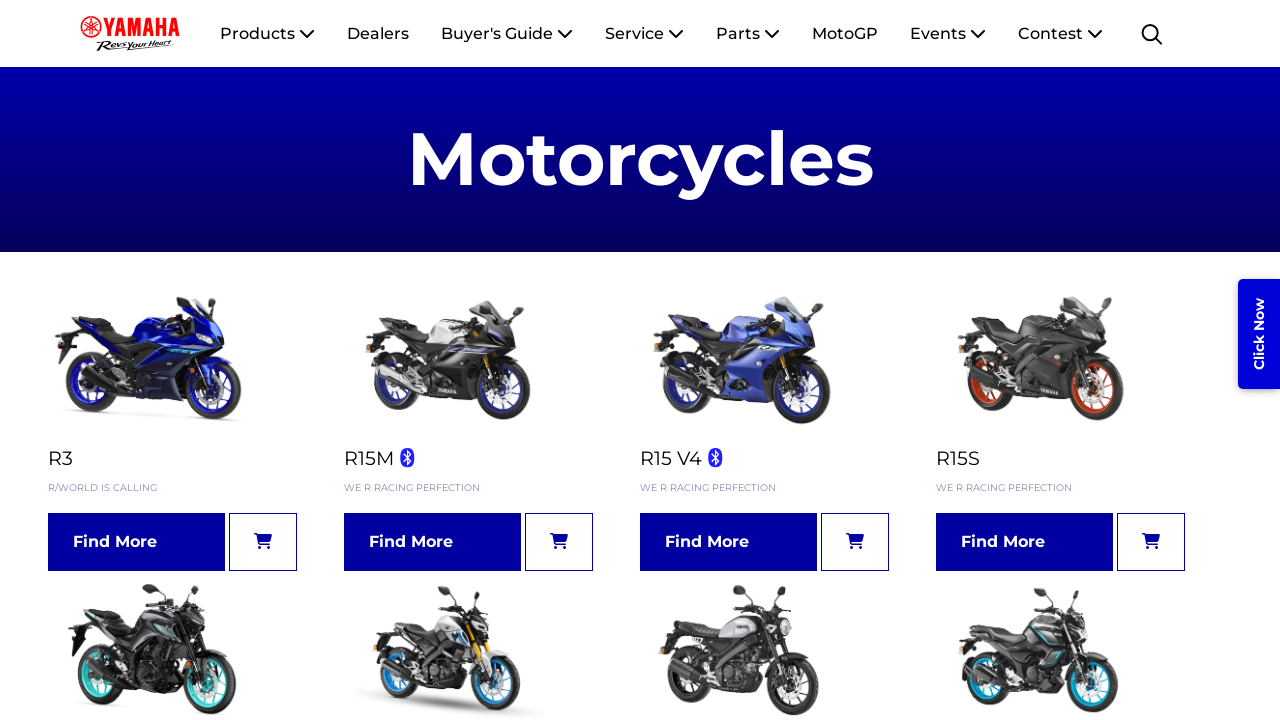

Verified page URL matches expected Yamaha bikes page
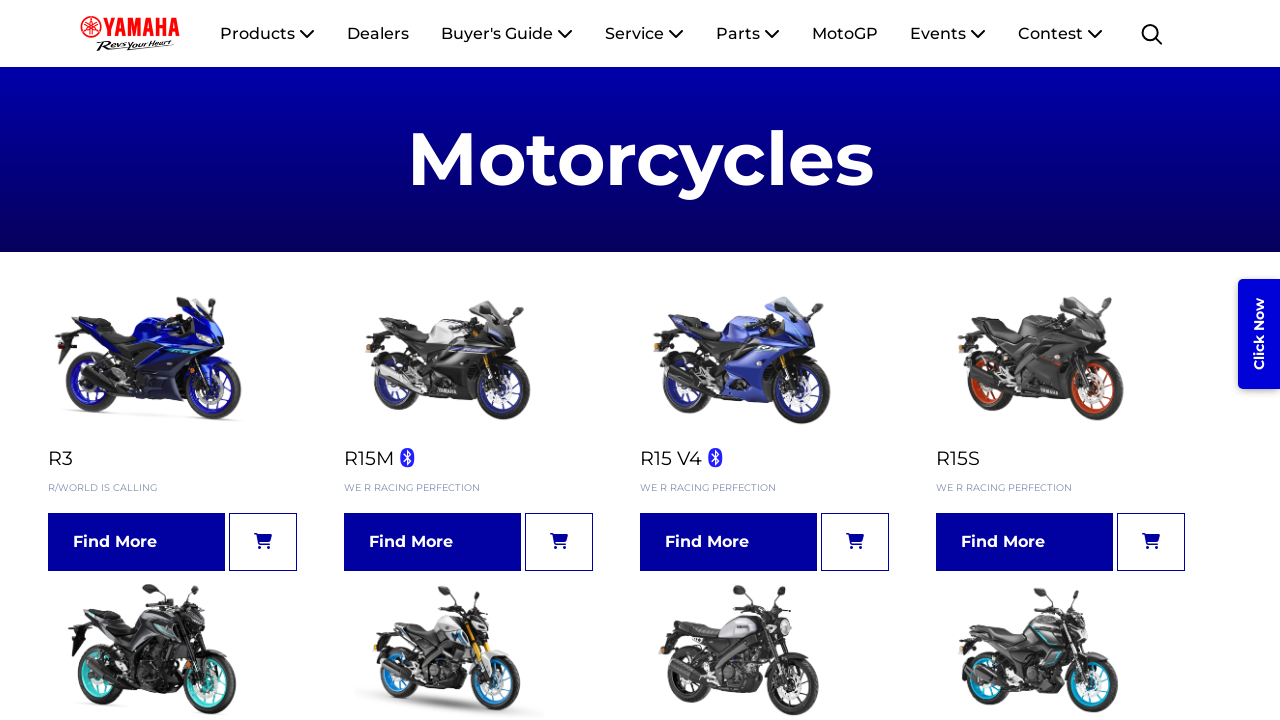

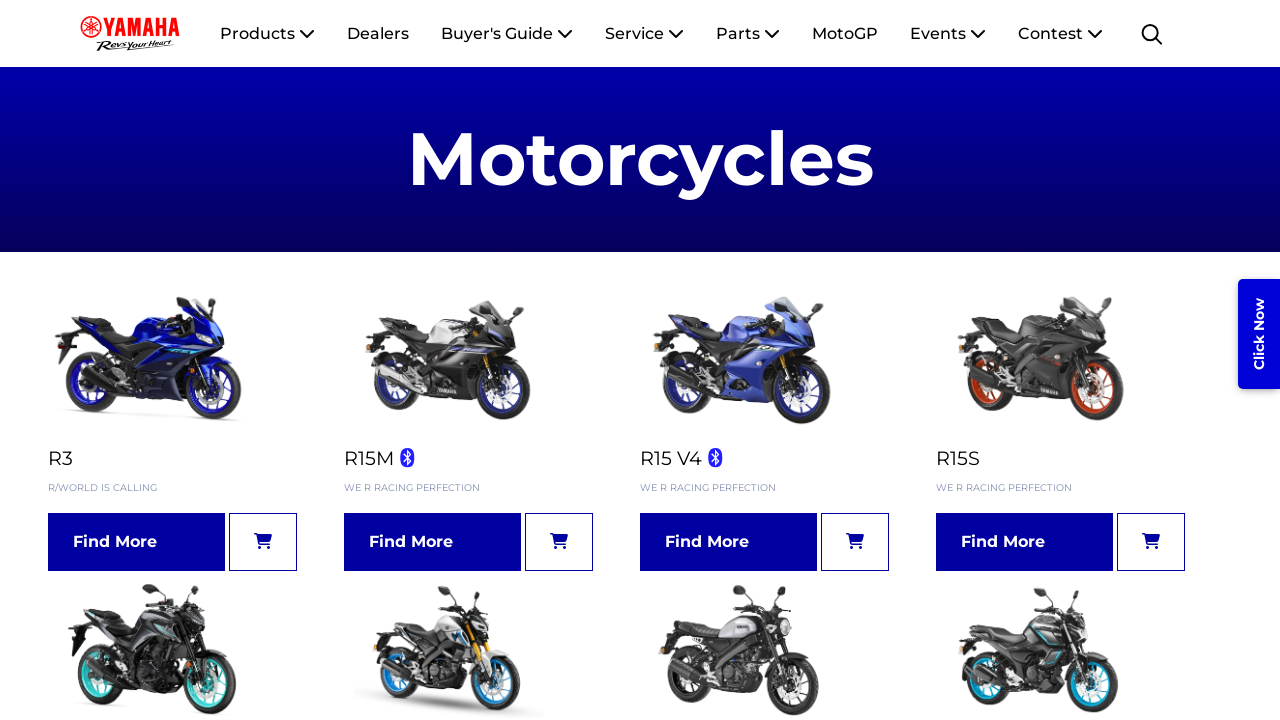